Tests navigation from the experience page back to the homepage by clicking the "Back to homepage" link.

Starting URL: https://fivet.com/experience

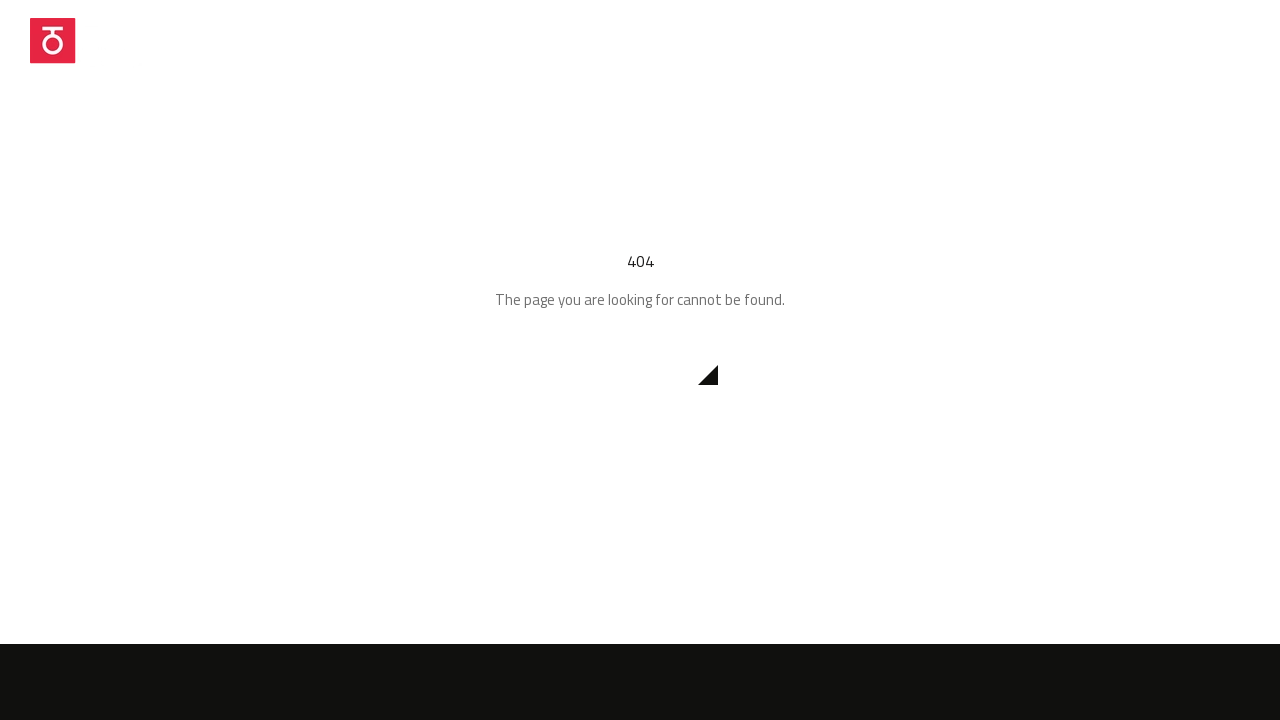

Clicked 'Back to homepage' link from experience page at (640, 367) on internal:role=link[name="Back to homepage"i]
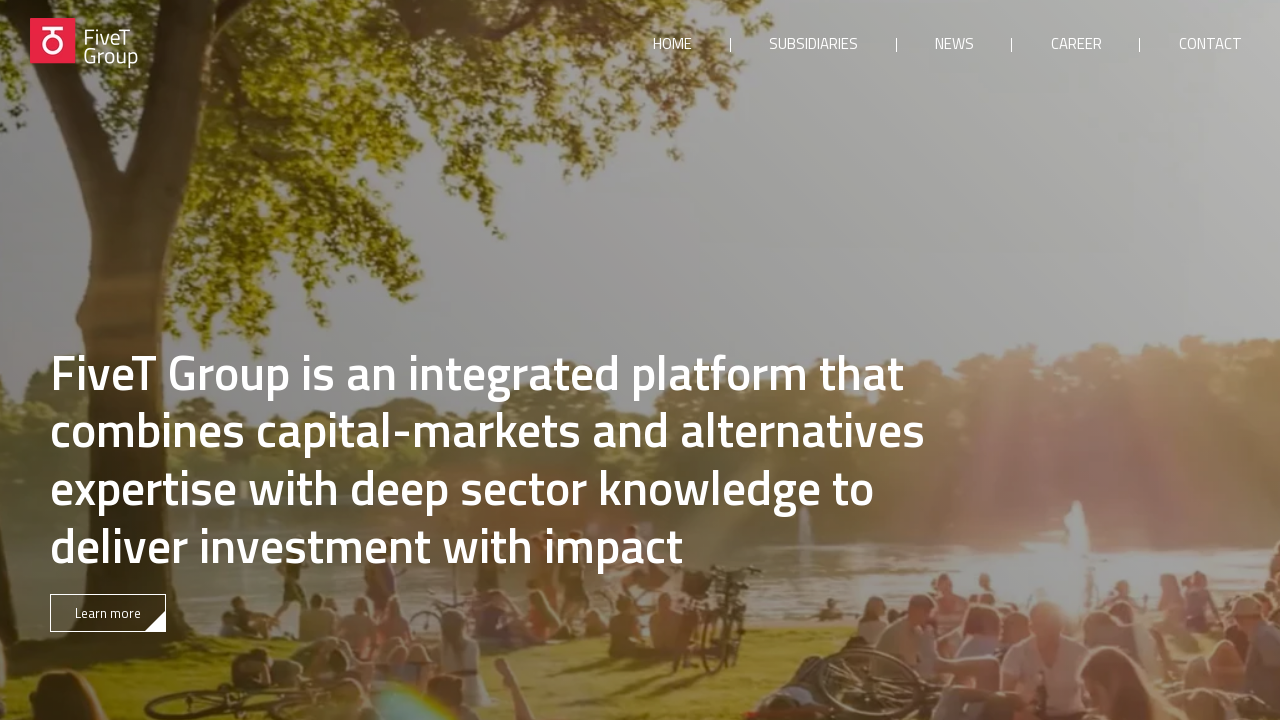

Navigated to homepage at https://fivet.com/
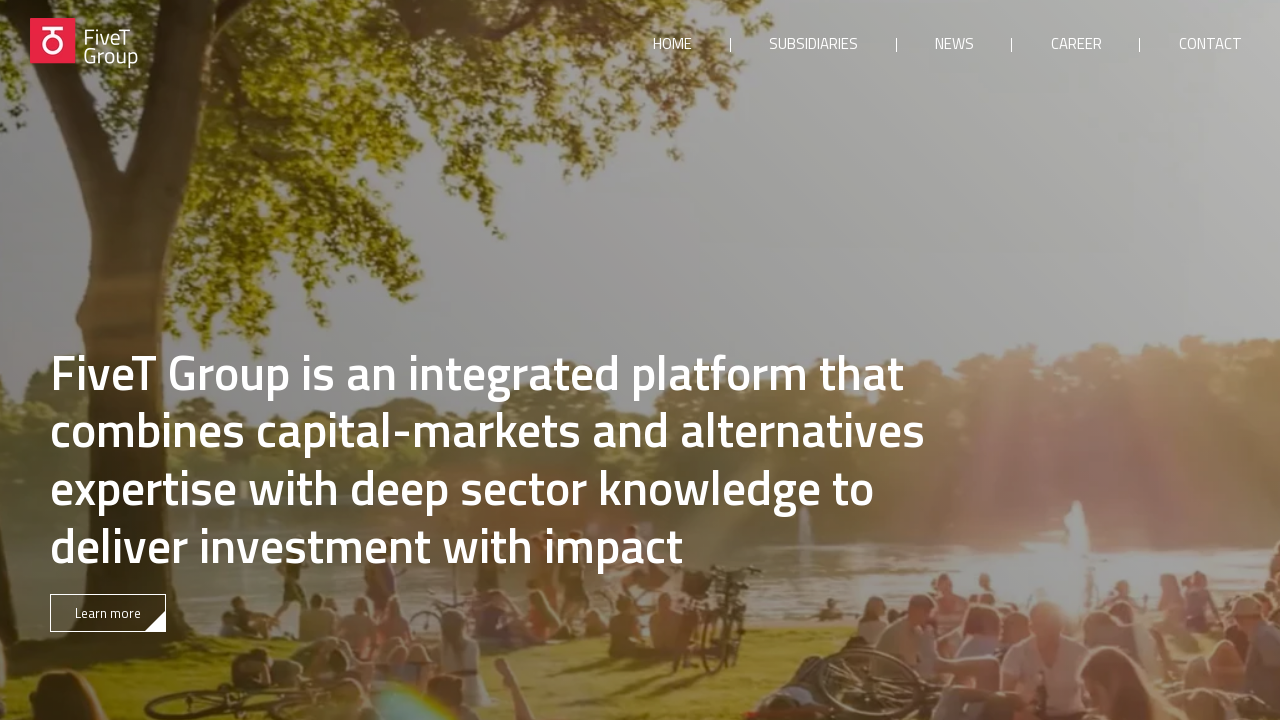

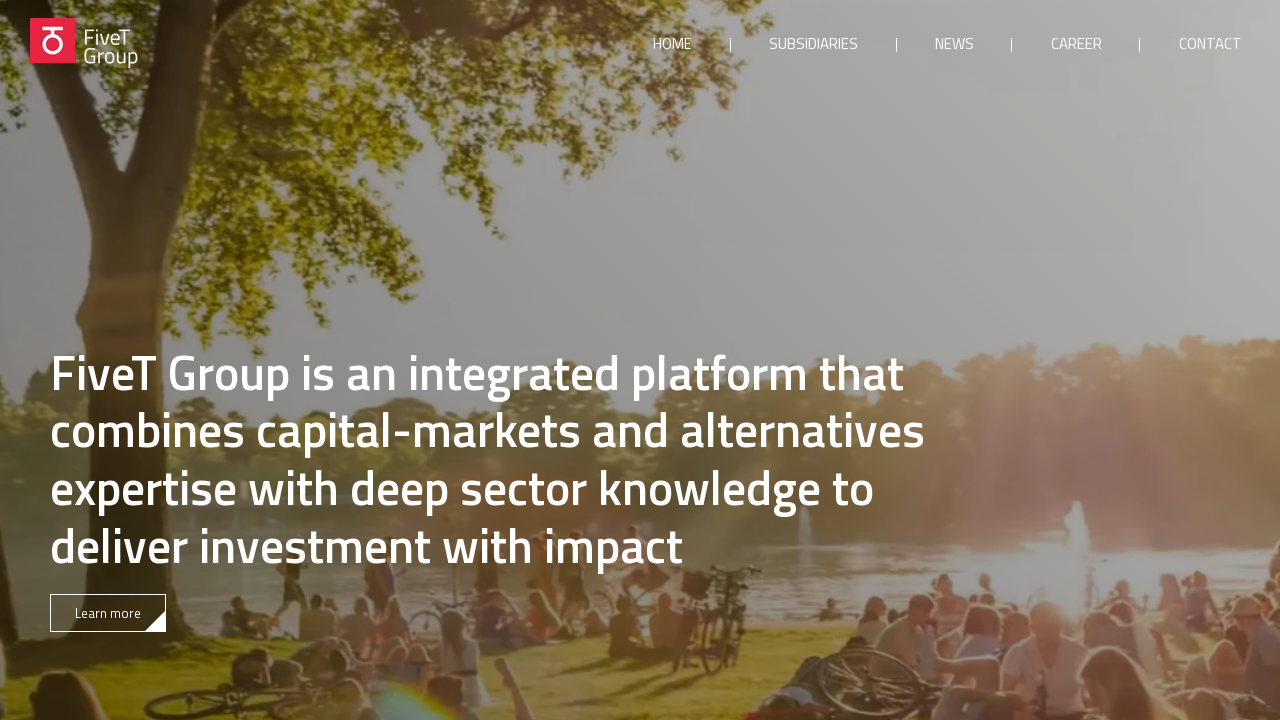